Tests dynamic controls by clicking a button to remove and then re-add a checkbox

Starting URL: https://the-internet.herokuapp.com/dynamic_controls

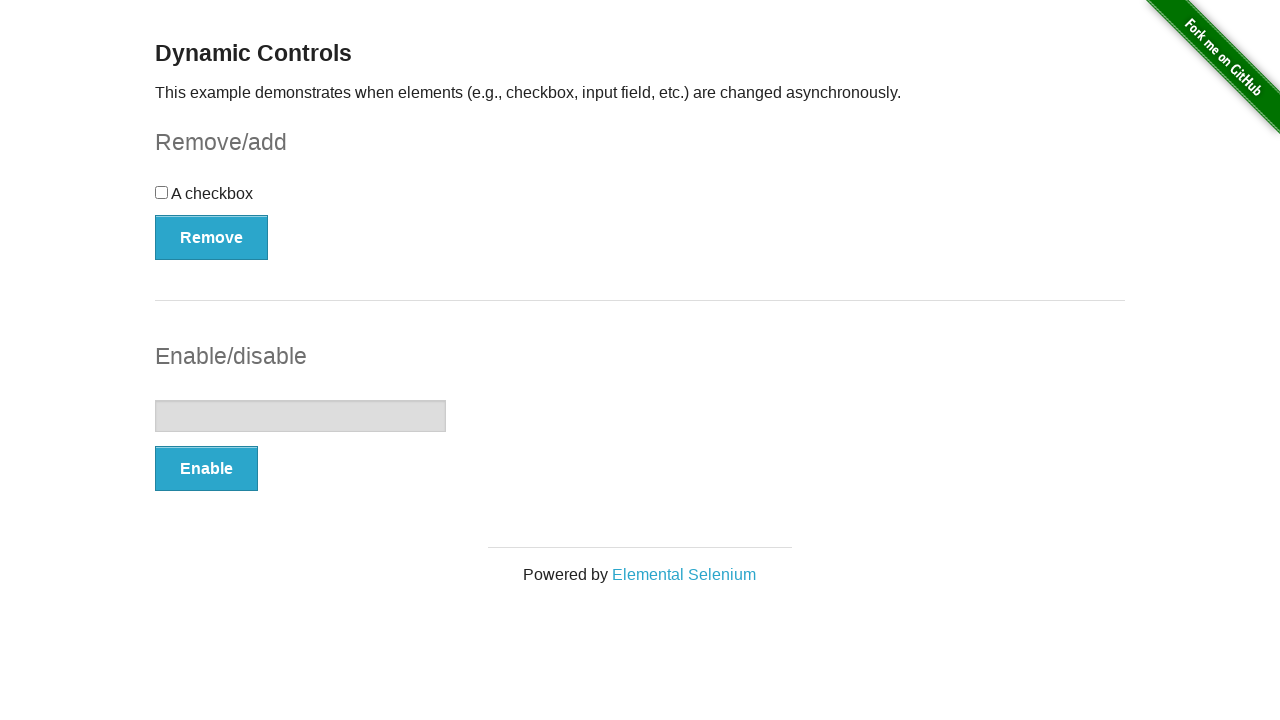

Clicked button to remove the checkbox at (212, 237) on #checkbox-example > button
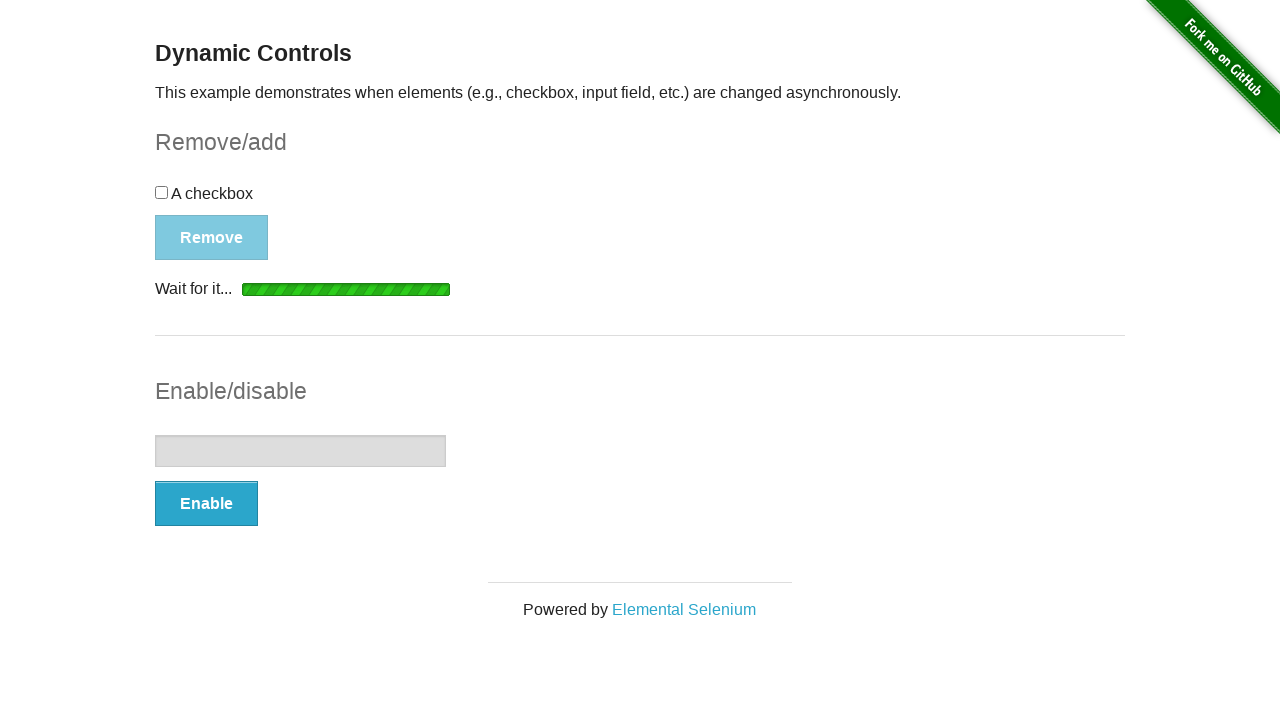

Waited for checkbox to be removed from DOM
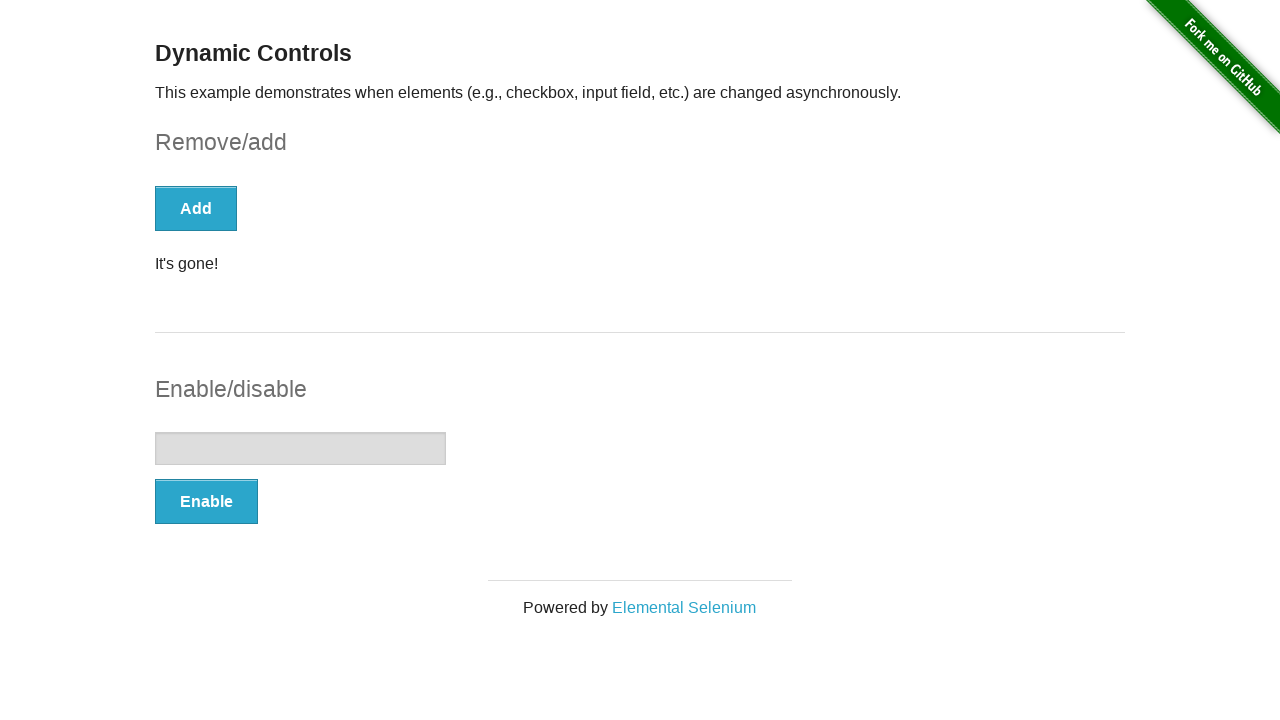

Clicked button to re-add the checkbox at (196, 208) on #checkbox-example > button
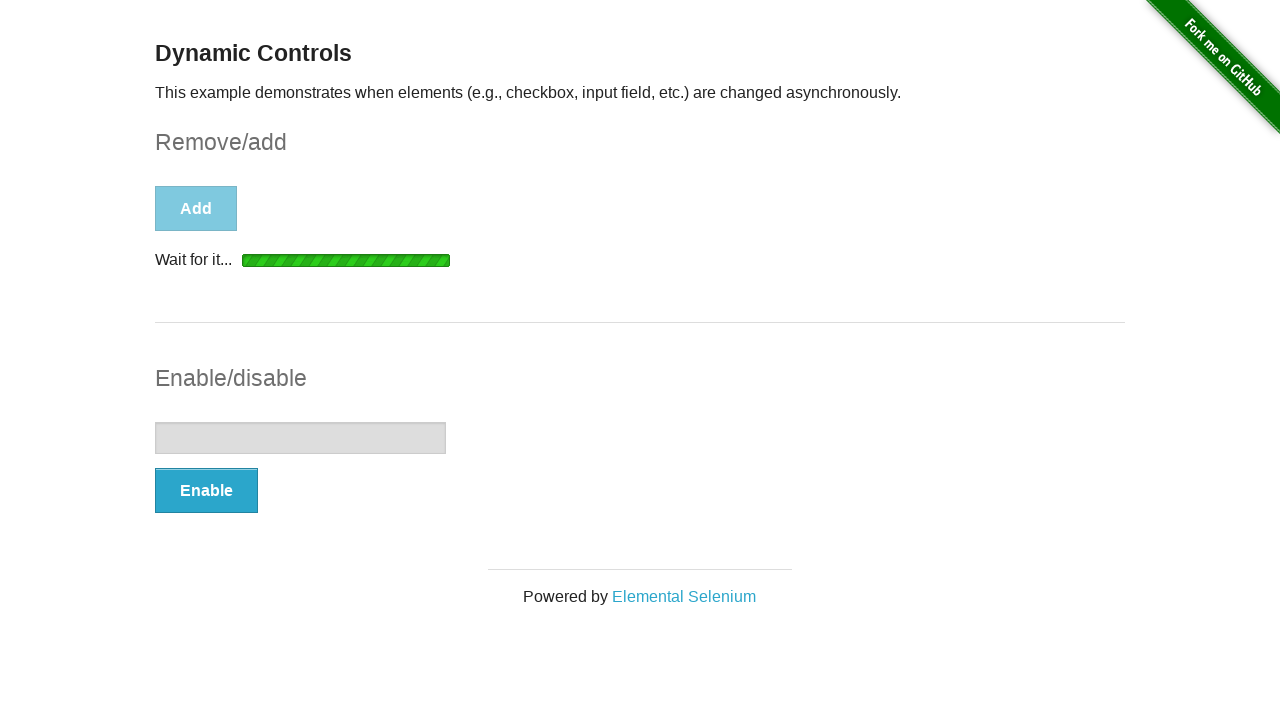

Waited for checkbox to reappear in DOM
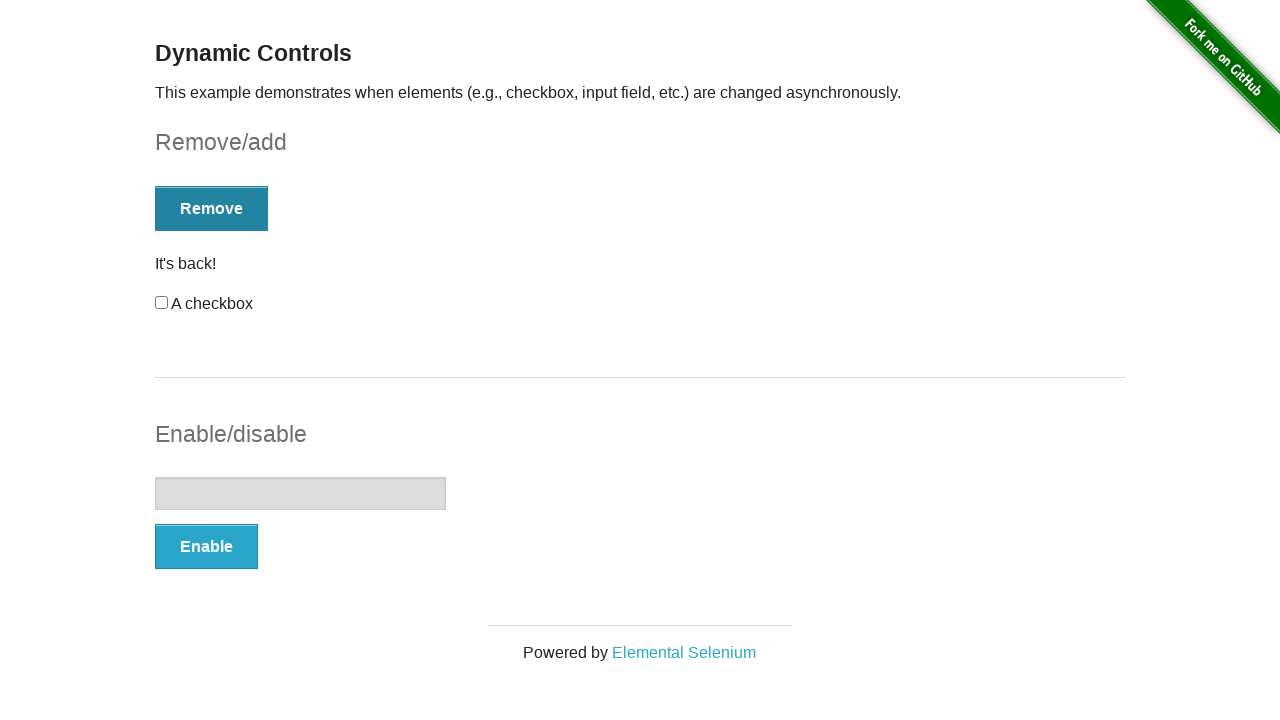

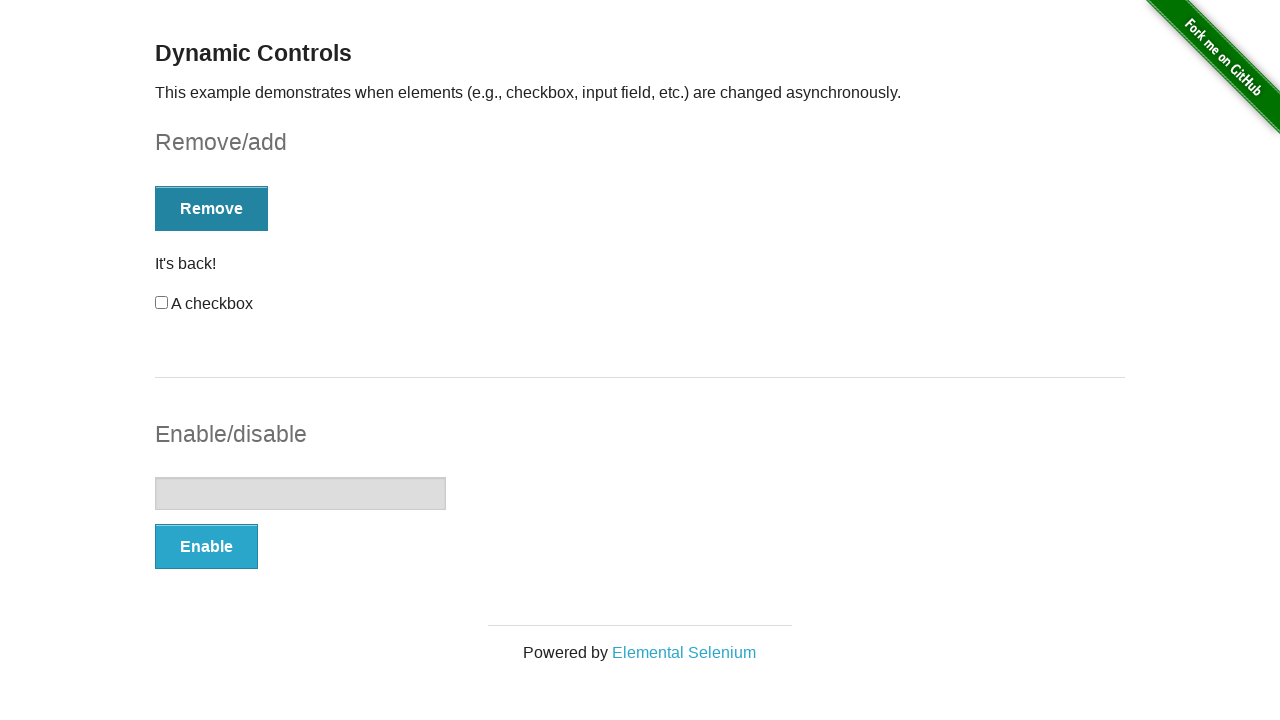